Tests right-click (context menu) functionality by performing a context click on a demo button element

Starting URL: https://swisnl.github.io/jQuery-contextMenu/demo.html

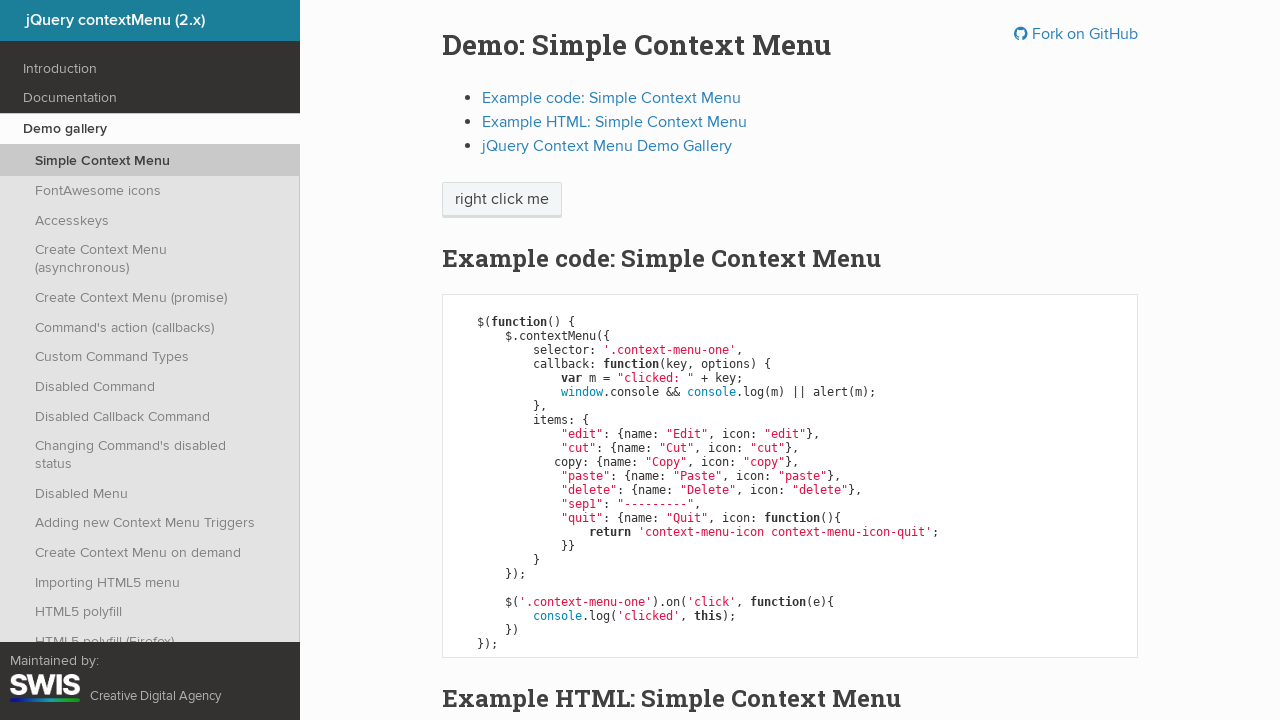

Context menu demo button is visible
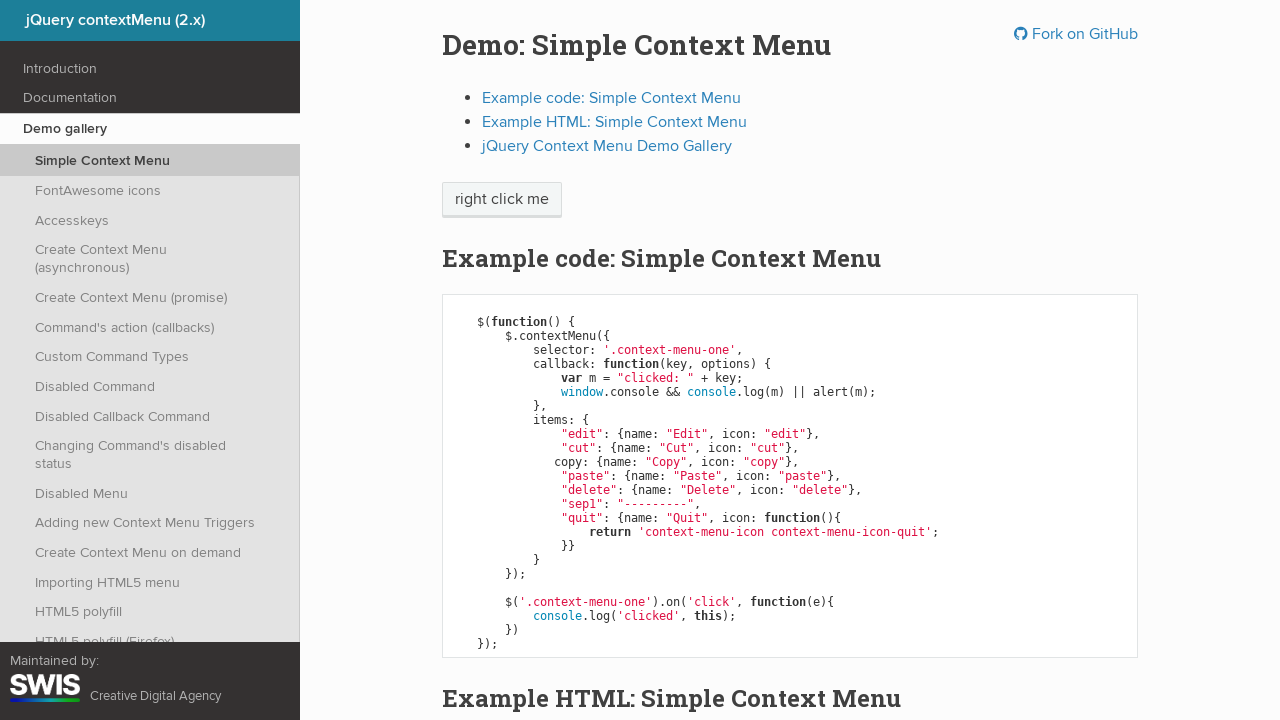

Performed right-click (context click) on demo button at (502, 200) on span.context-menu-one
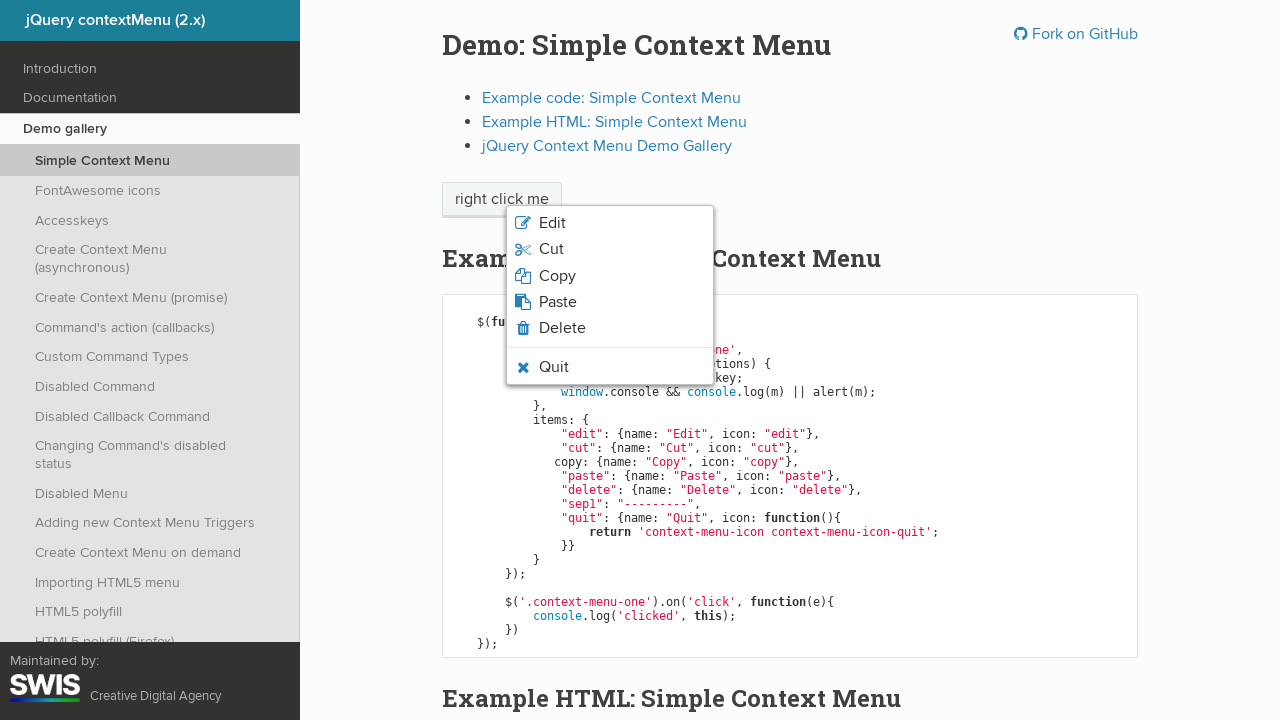

Context menu appeared after right-click
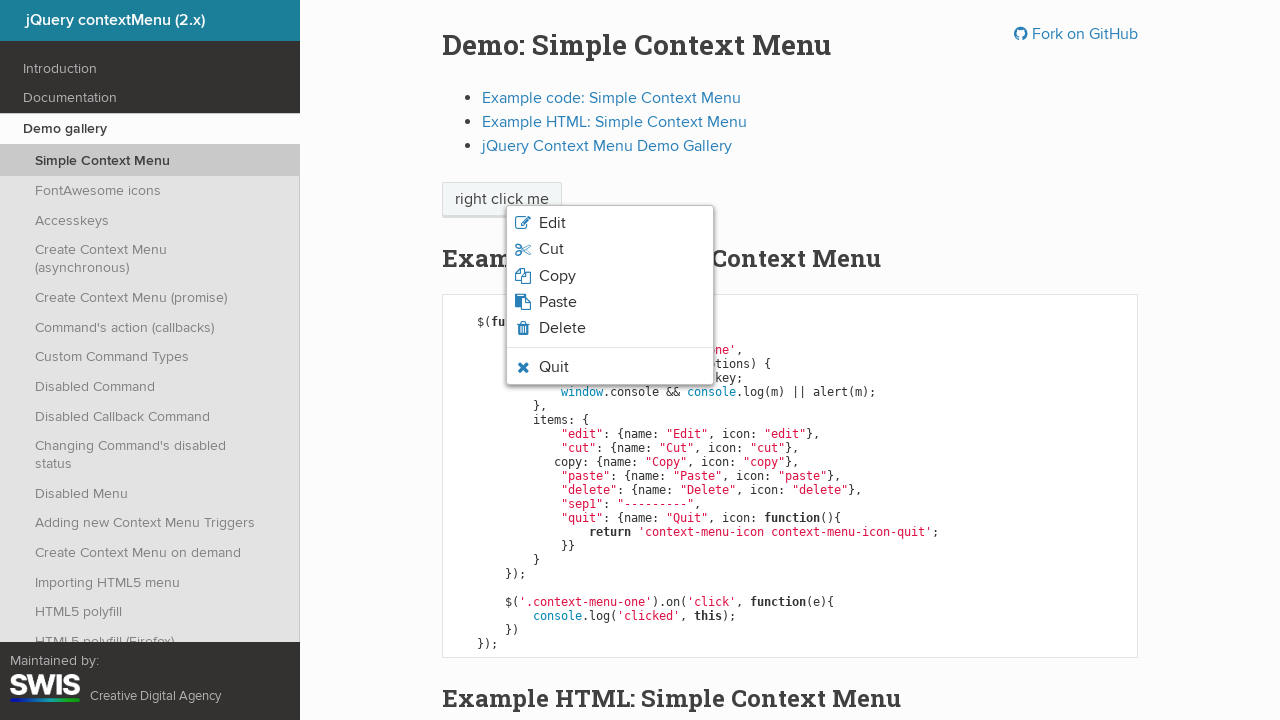

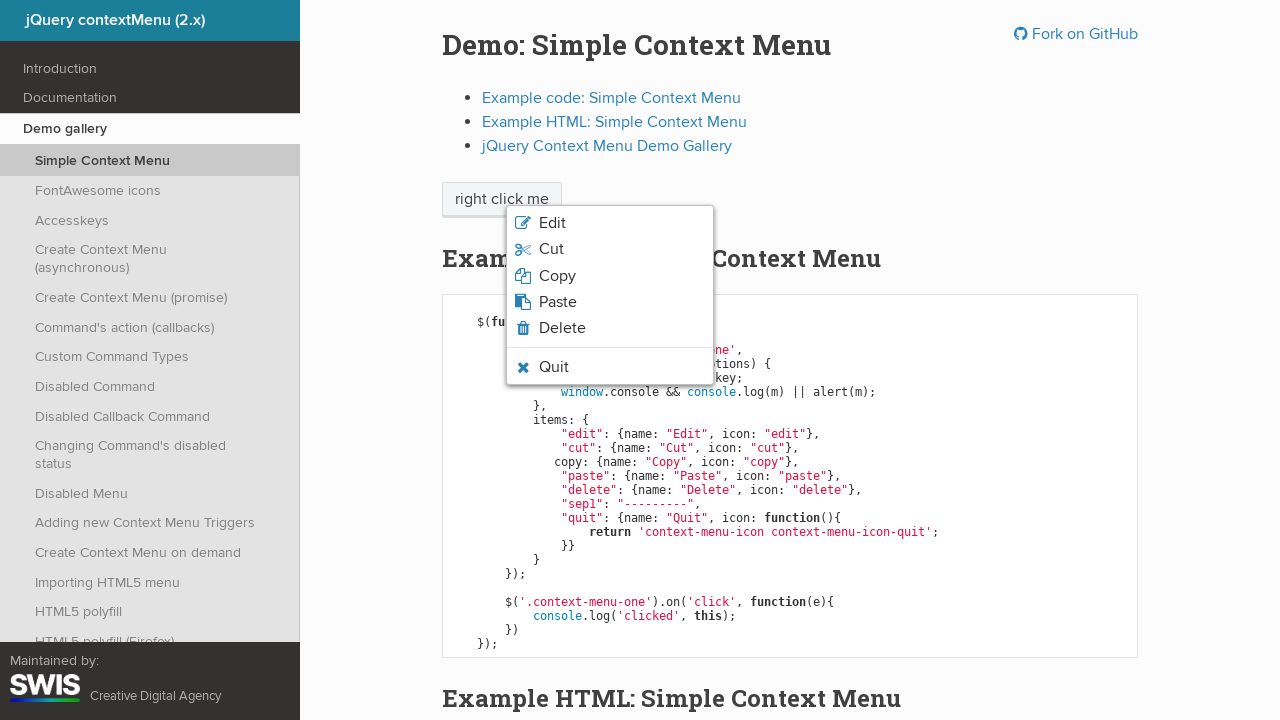